Tests the disappearing elements page by clicking the link, counting initial elements, then refreshing the page until the element count changes.

Starting URL: https://the-internet.herokuapp.com/

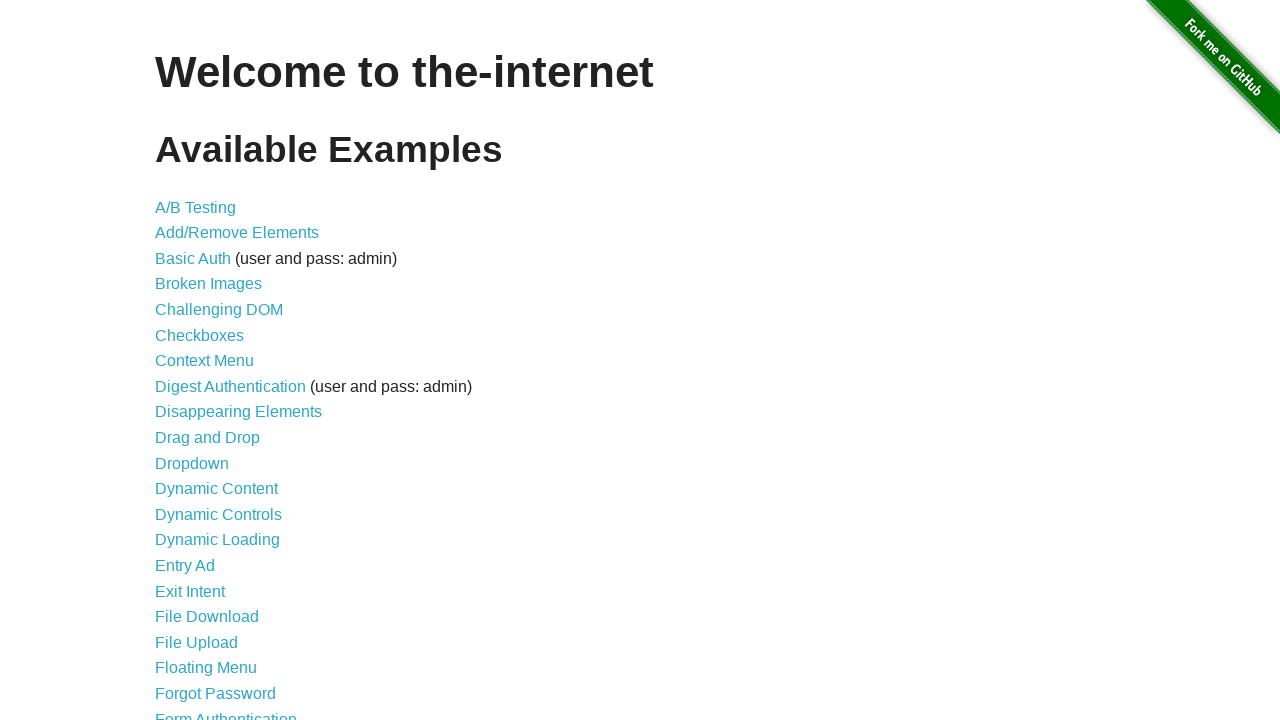

Clicked on the Disappearing Elements link at (238, 412) on text=Disappearing Elements
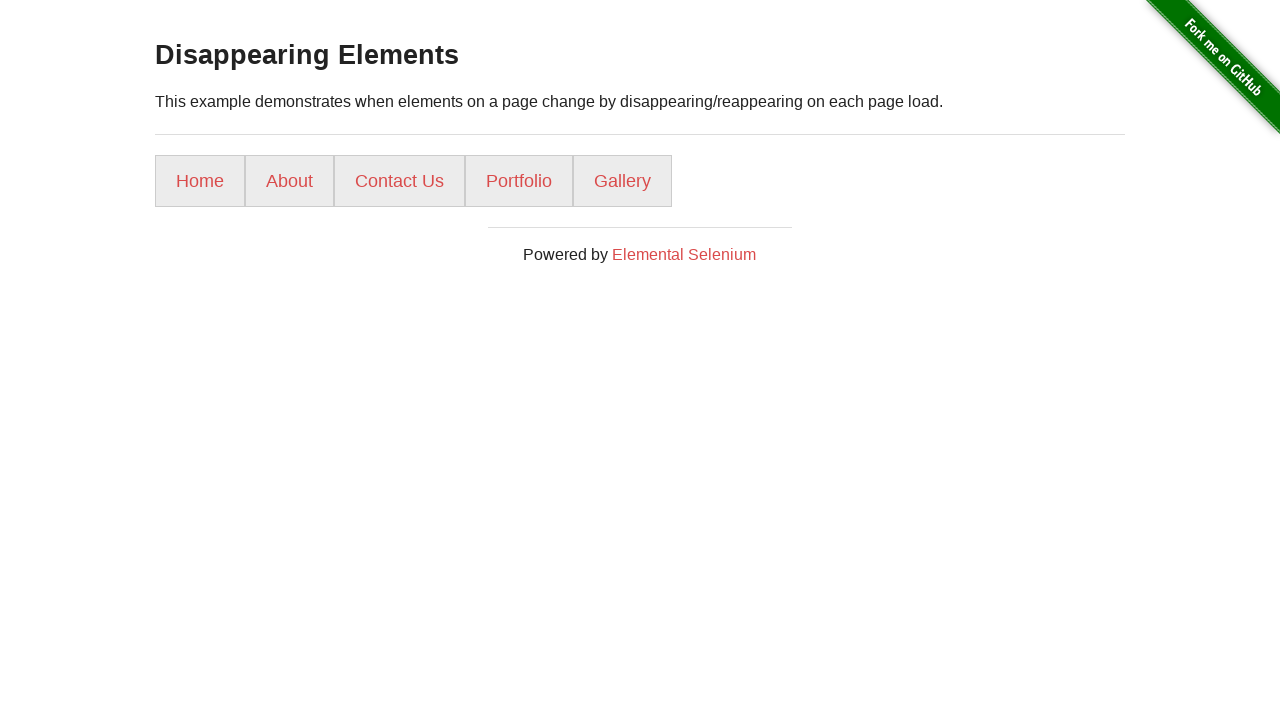

Elements loaded on the Disappearing Elements page
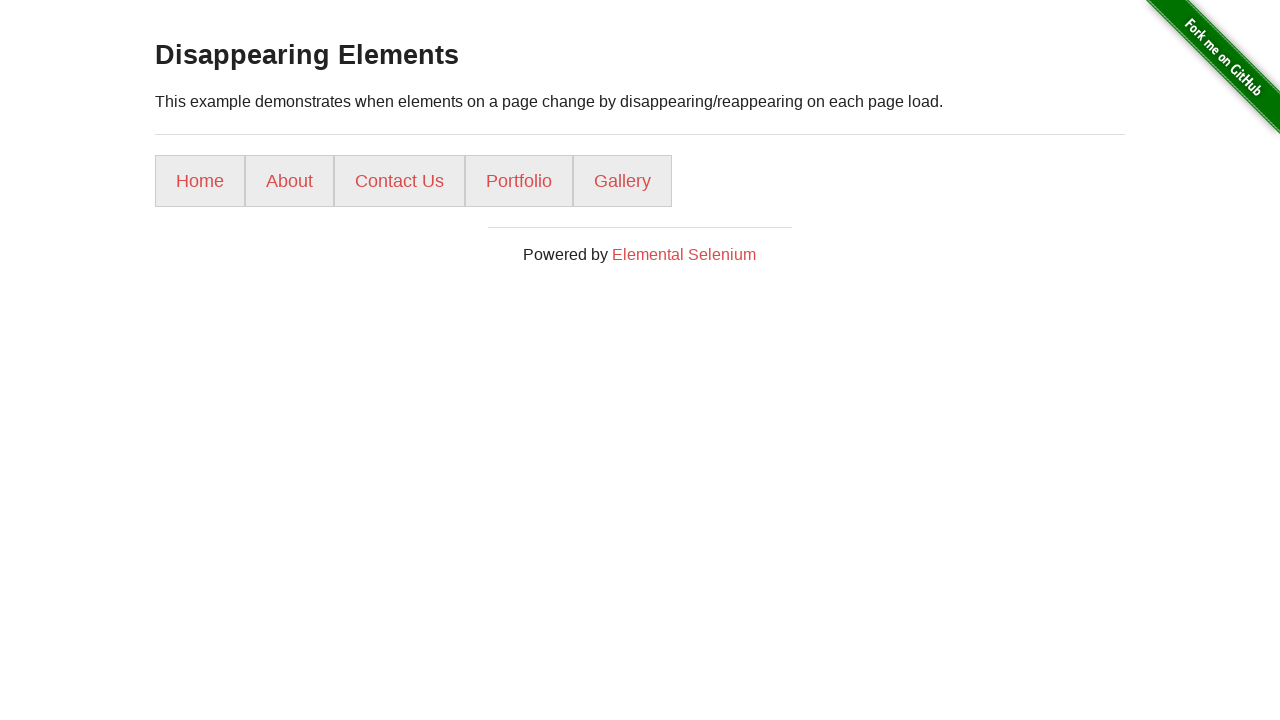

Counted initial elements: 5
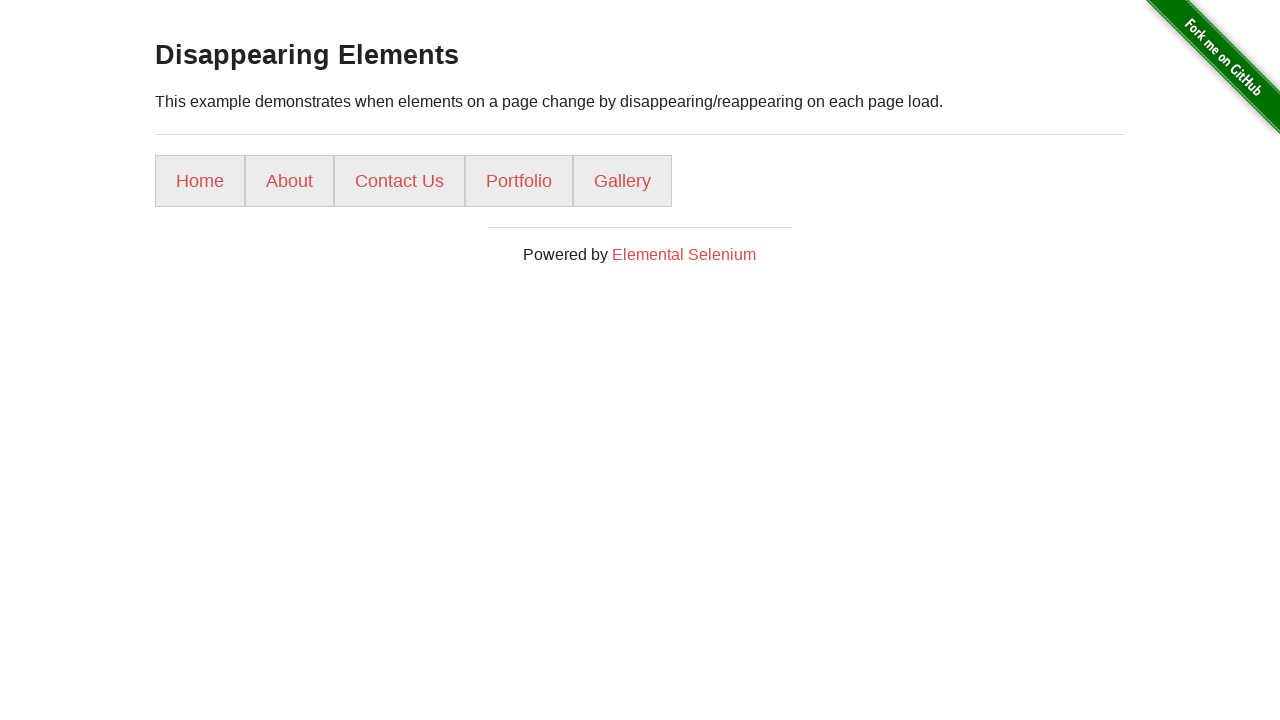

Reloaded the page
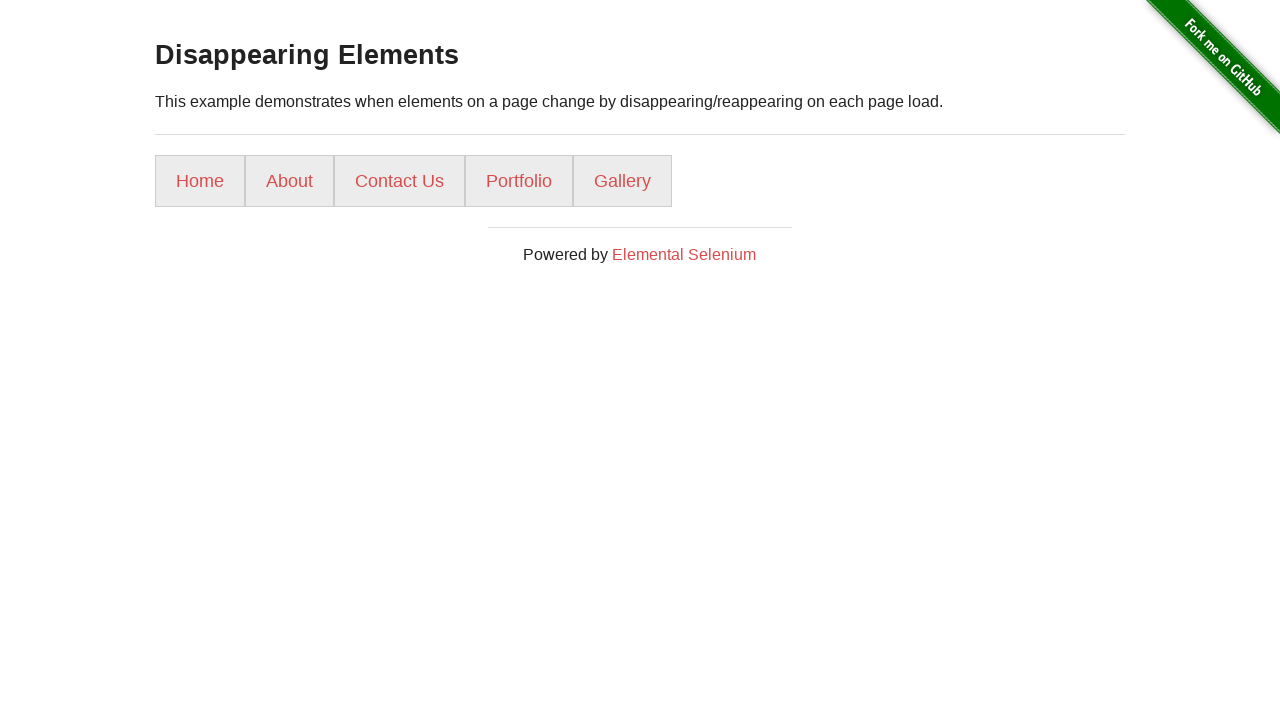

Elements reloaded after page refresh
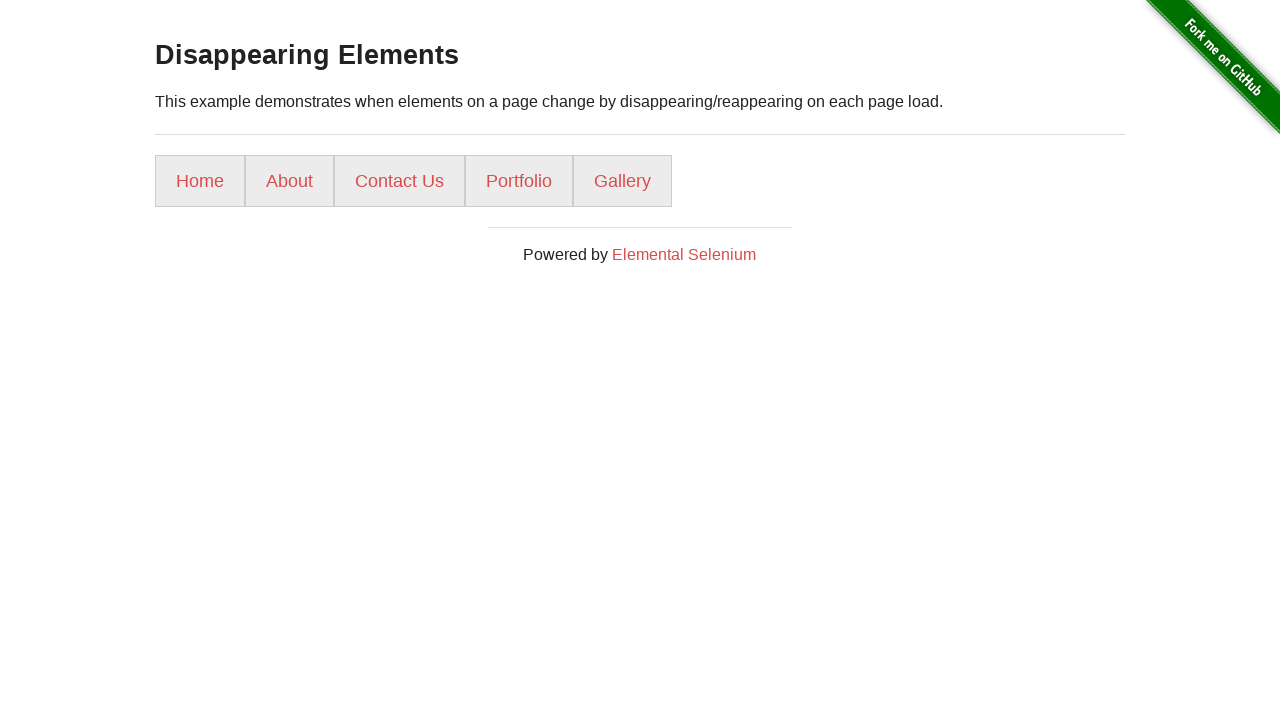

Counted elements after refresh: 5
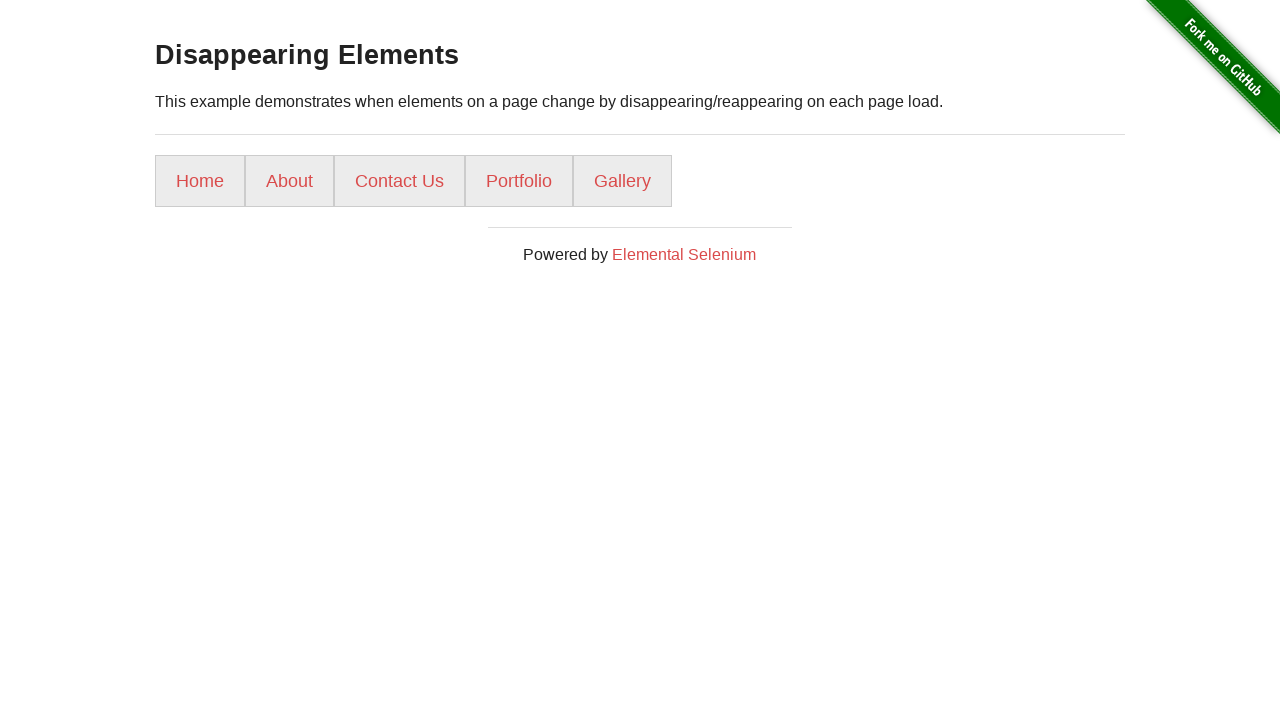

Reloaded the page
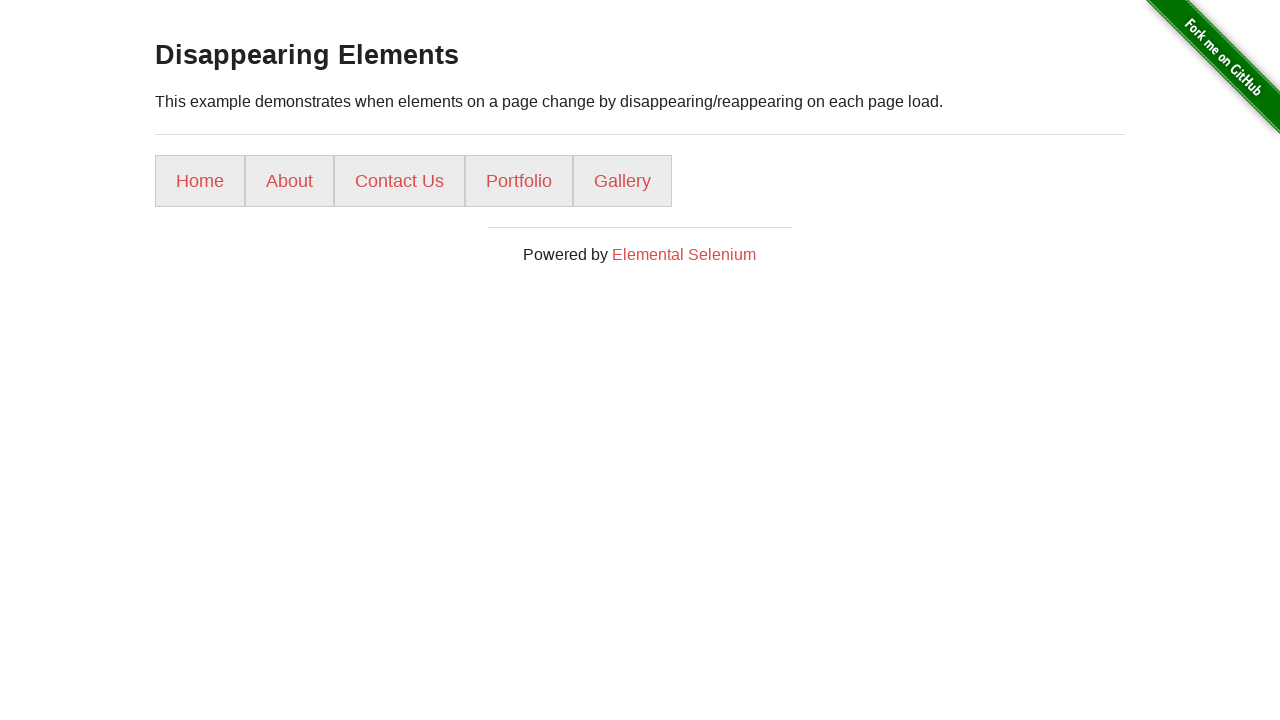

Elements reloaded after page refresh
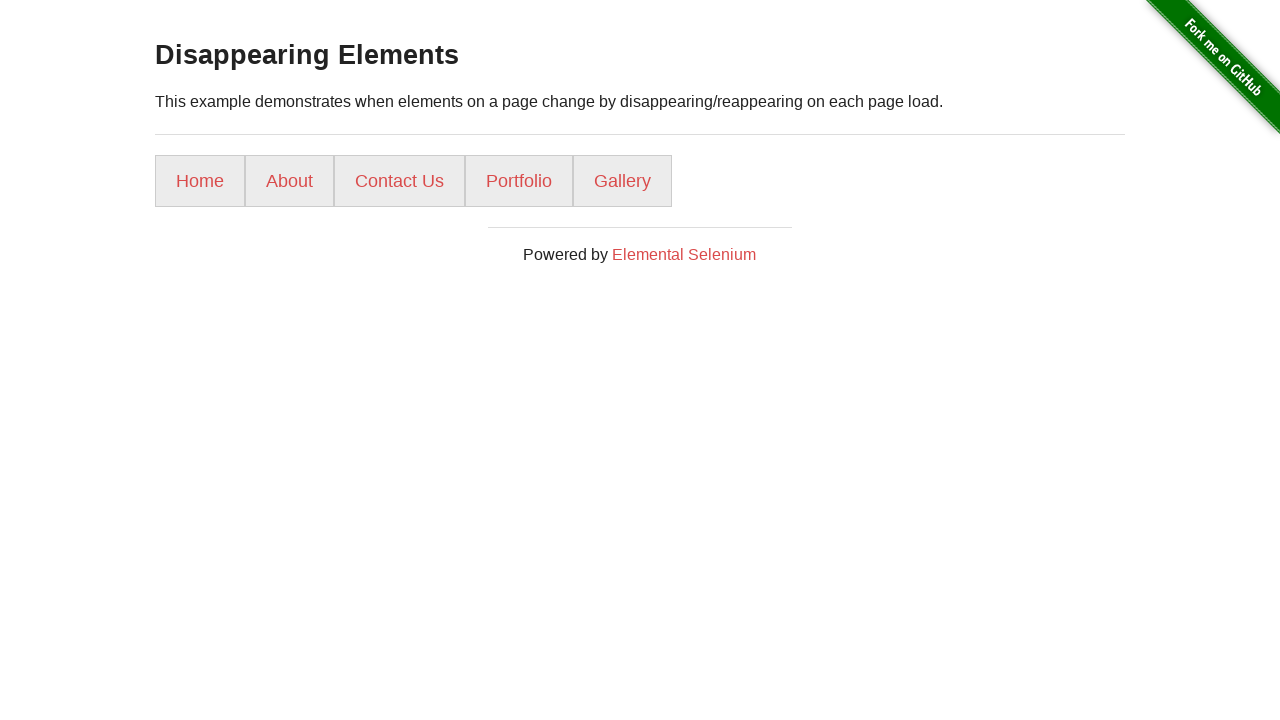

Counted elements after refresh: 5
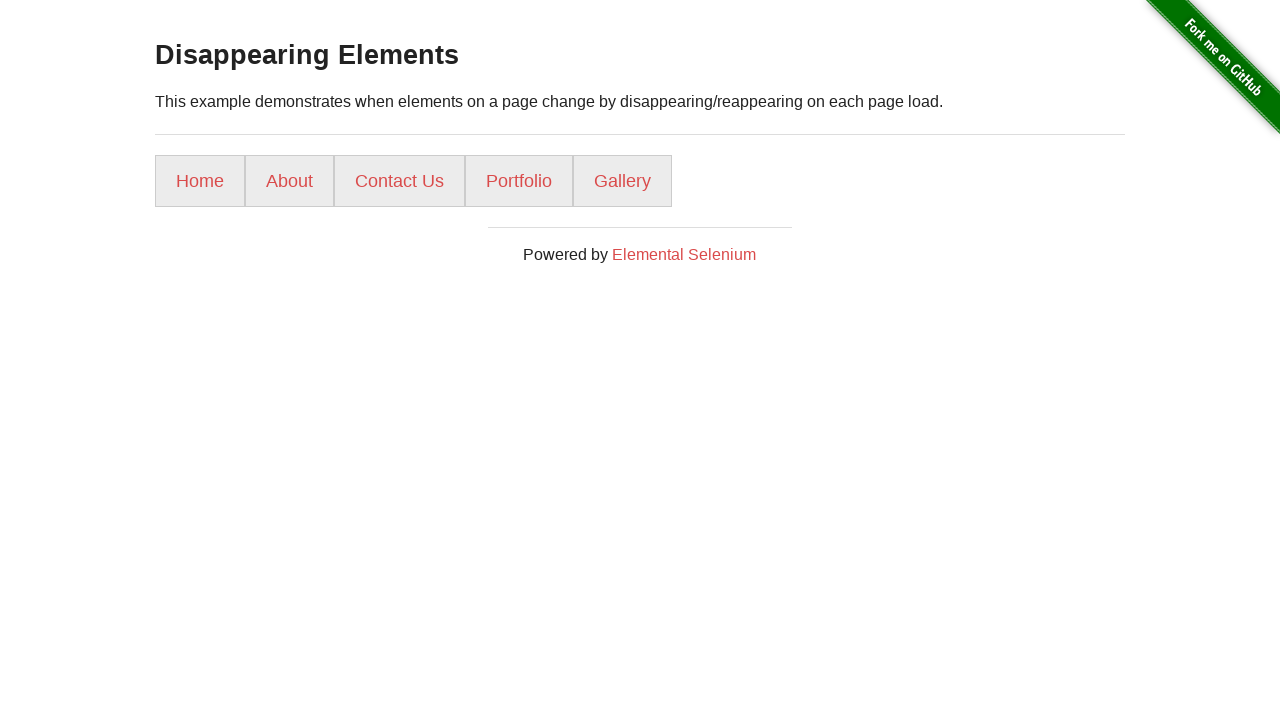

Reloaded the page
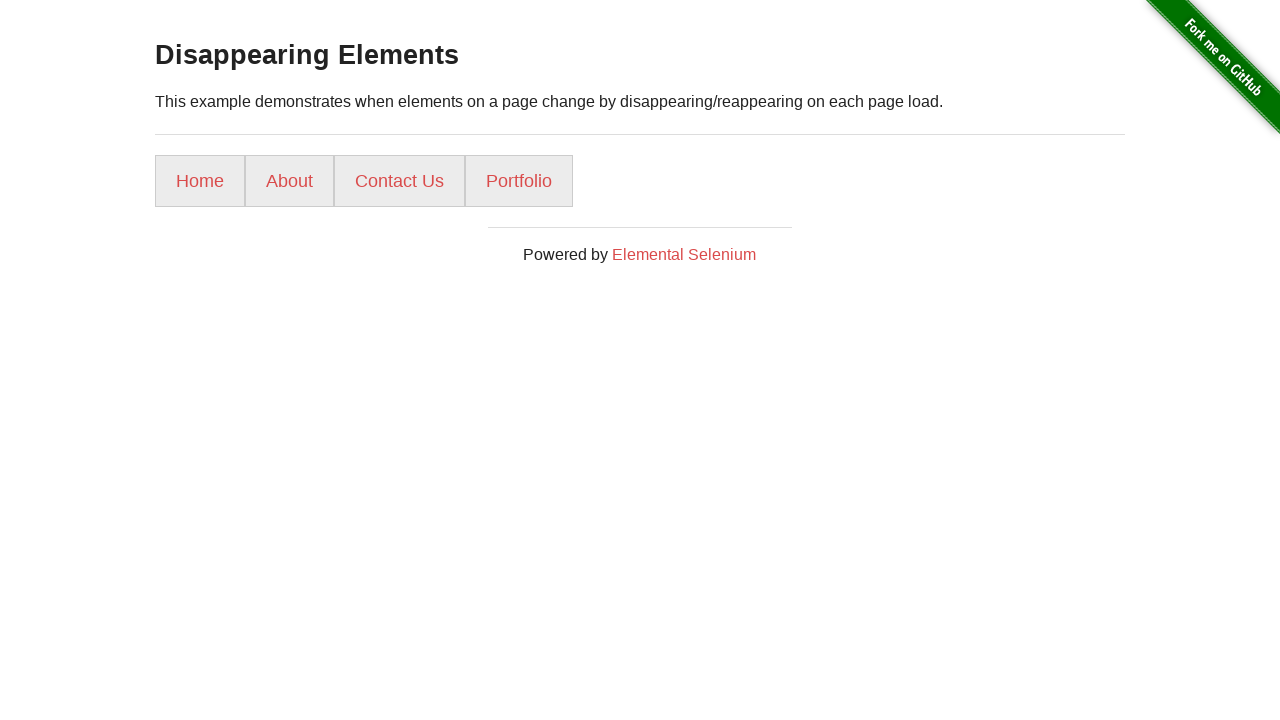

Elements reloaded after page refresh
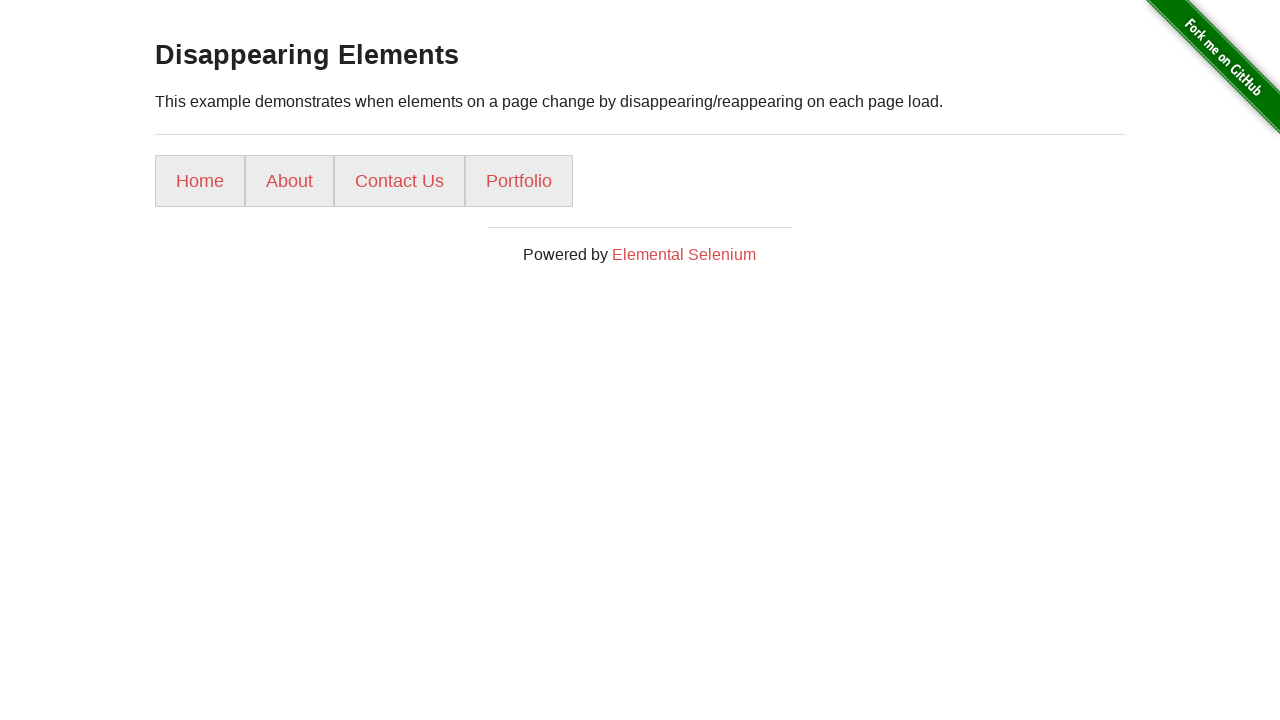

Counted elements after refresh: 4
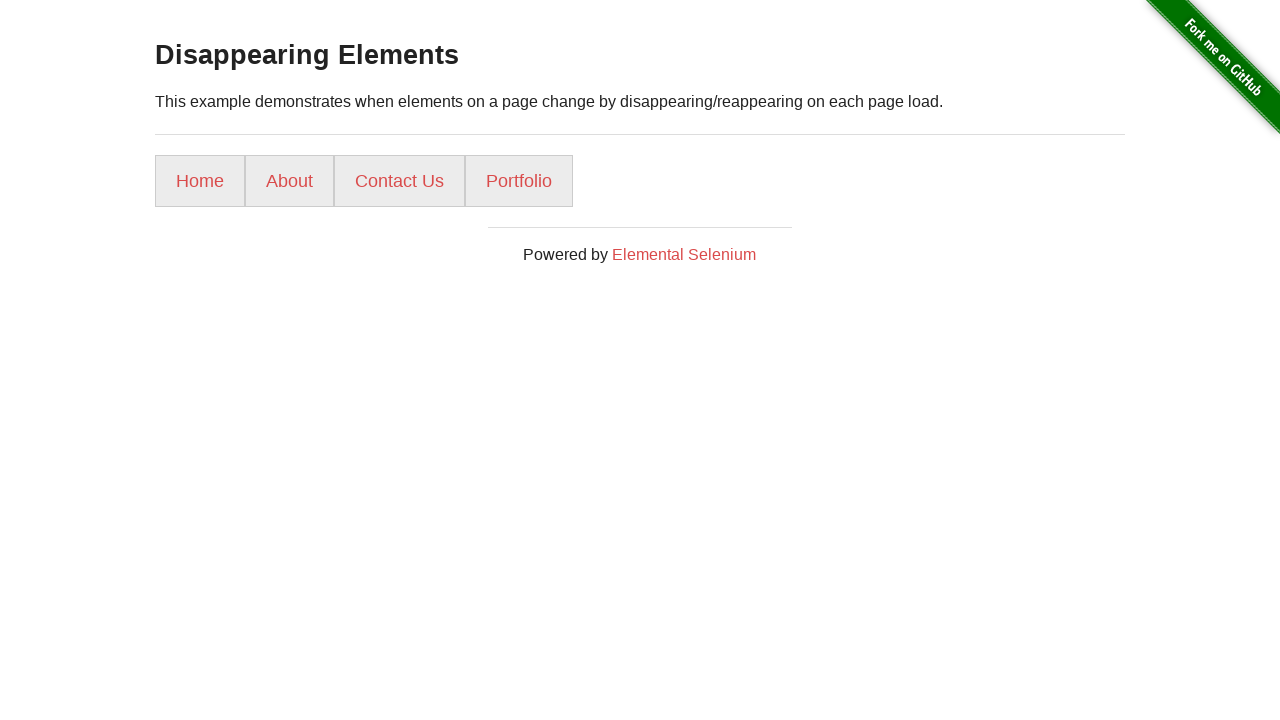

Element count changed from 5 to 4
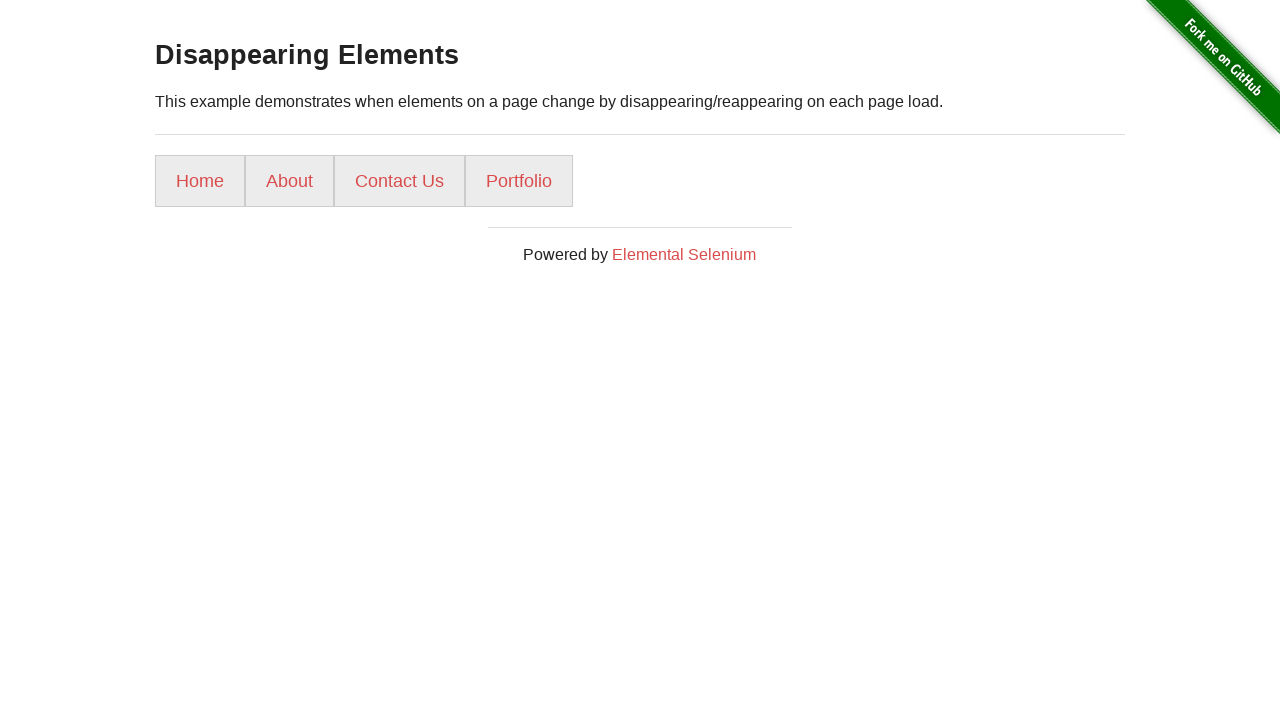

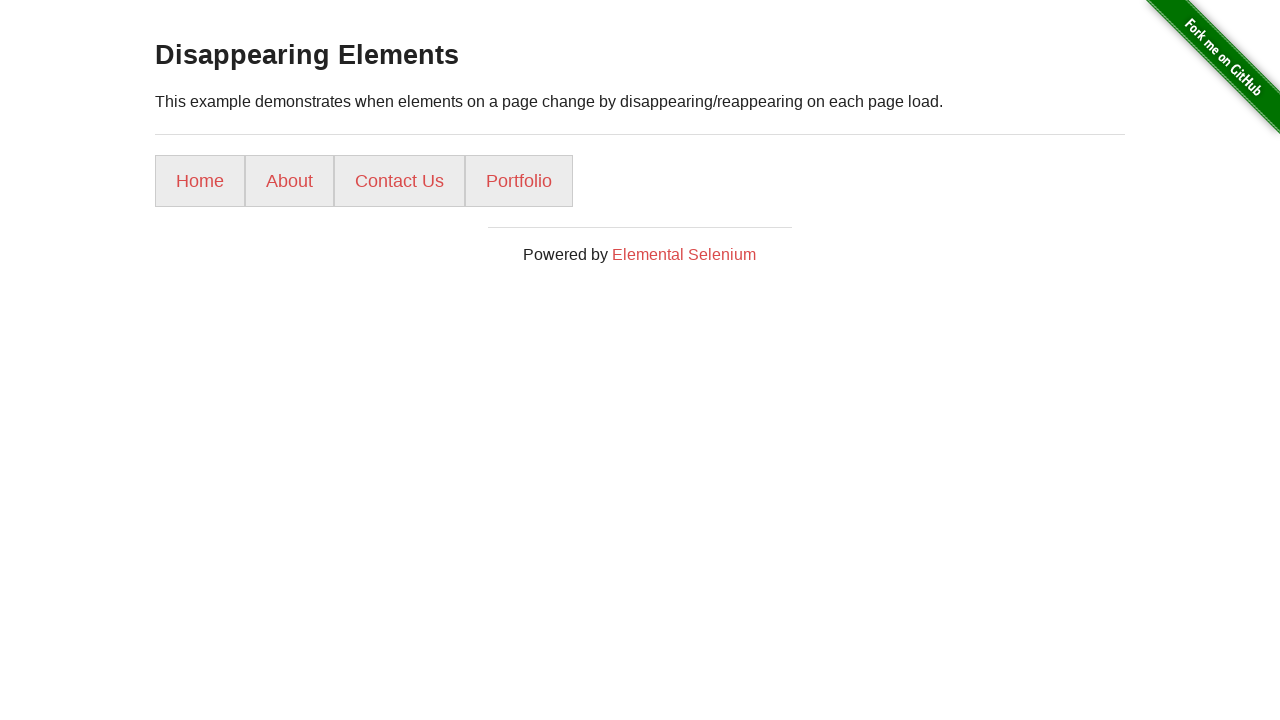